Searches for "phone", clicks on the first product result, and verifies the product name contains "phone"

Starting URL: https://www.testotomasyonu.com/

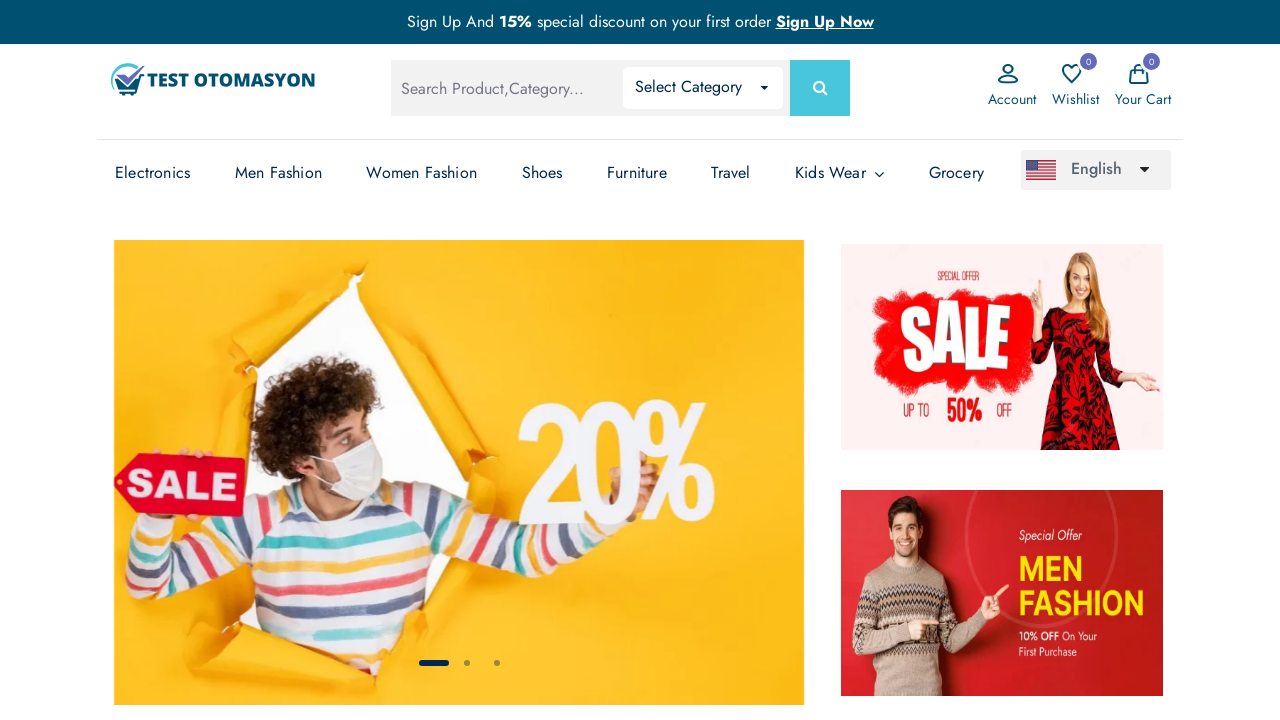

Filled search field with 'phone' on input[type='search']
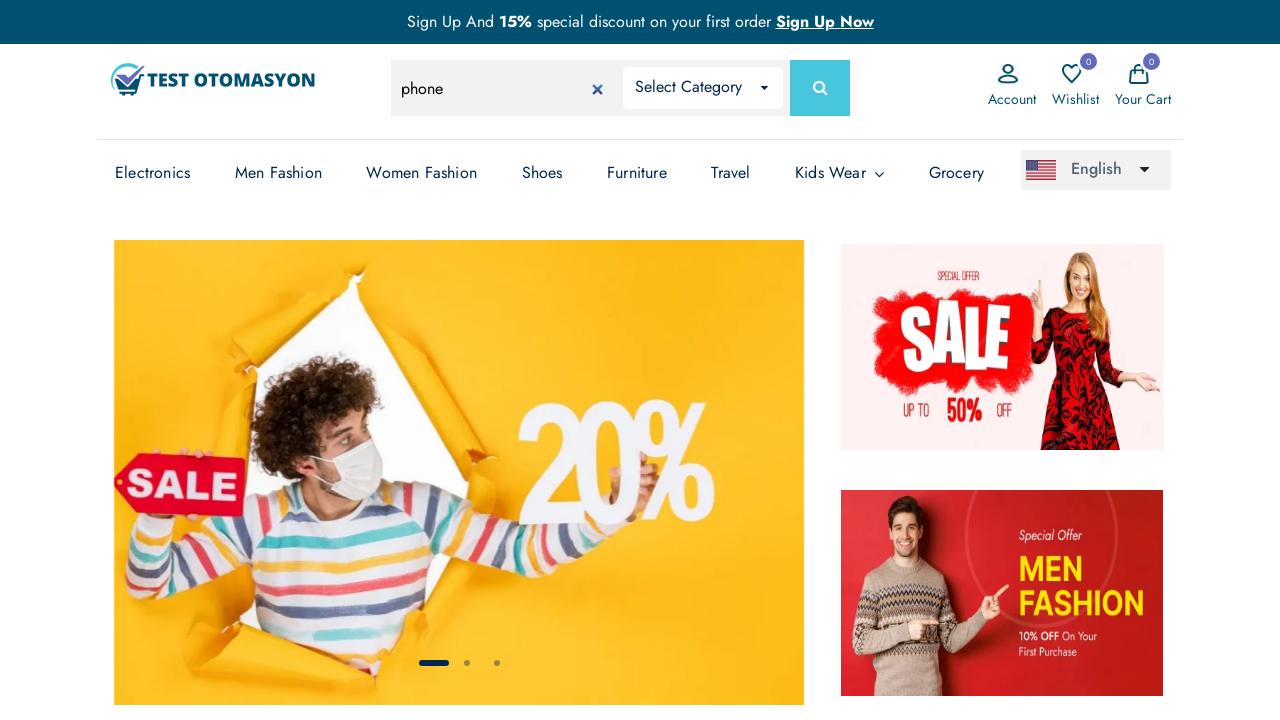

Pressed Enter to search for 'phone' on input[type='search']
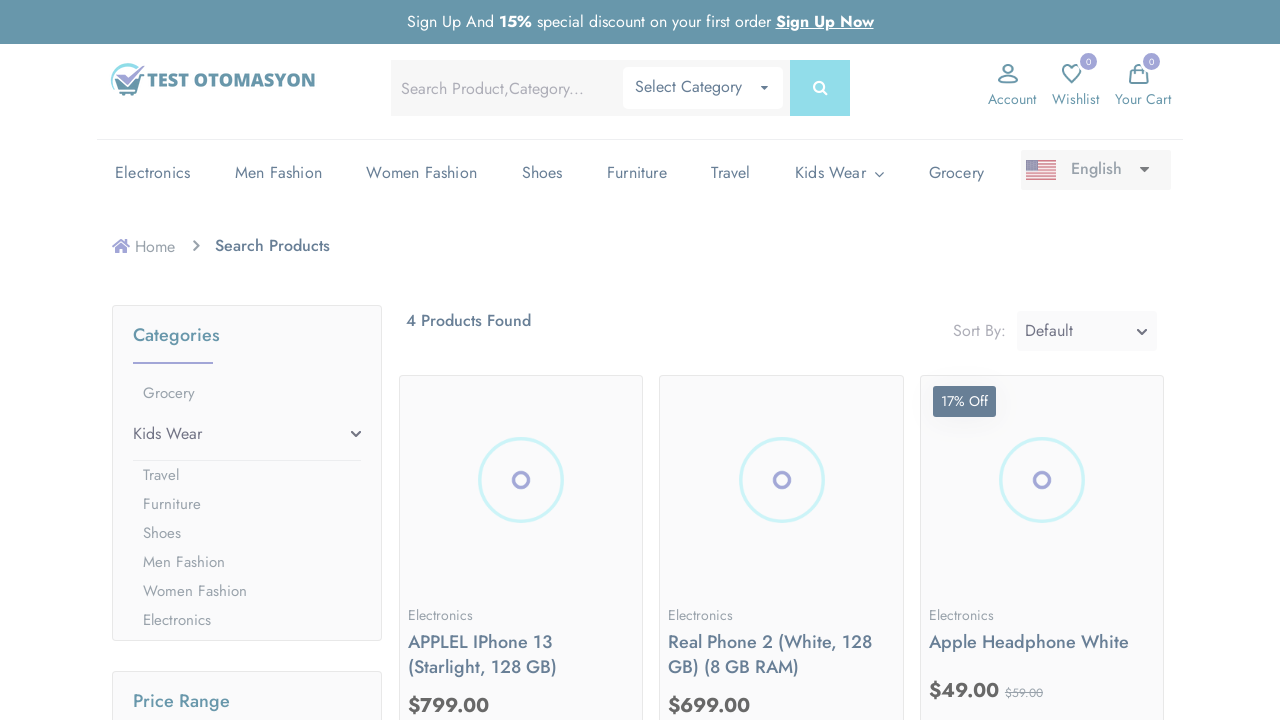

Product images loaded
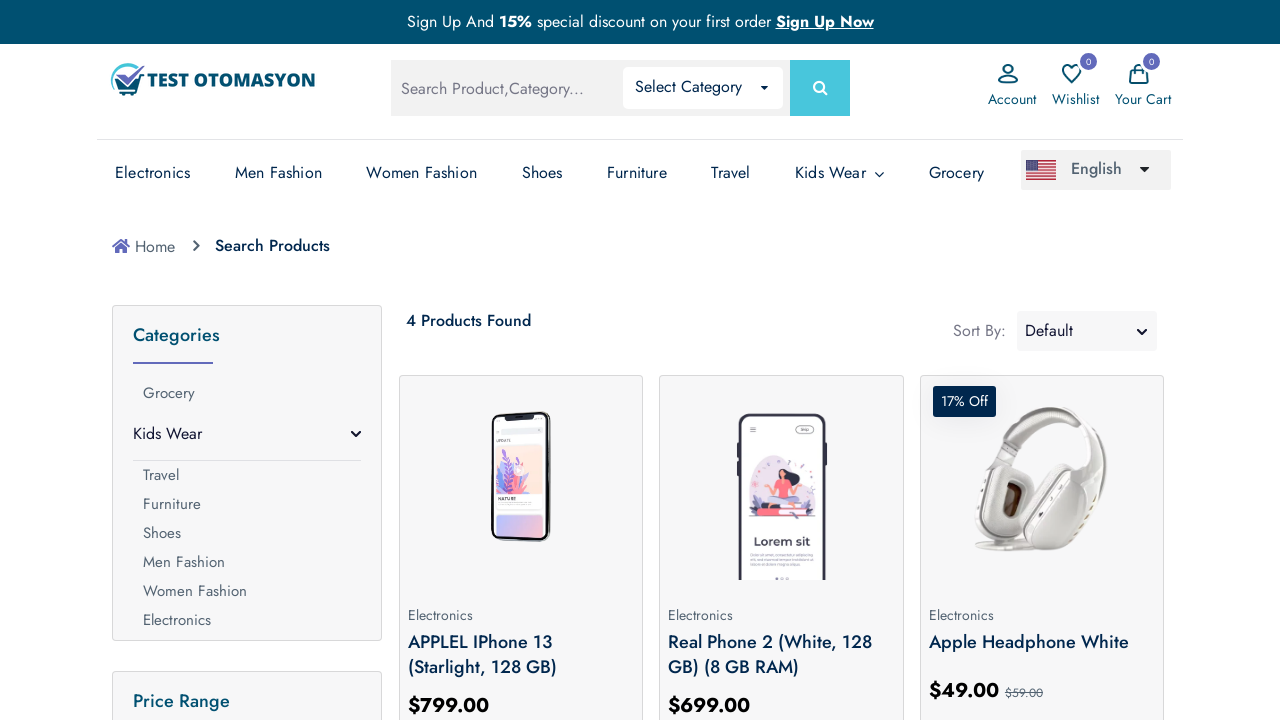

Clicked on first product result at (521, 480) on img[data-original*='16882636093576506_65968']
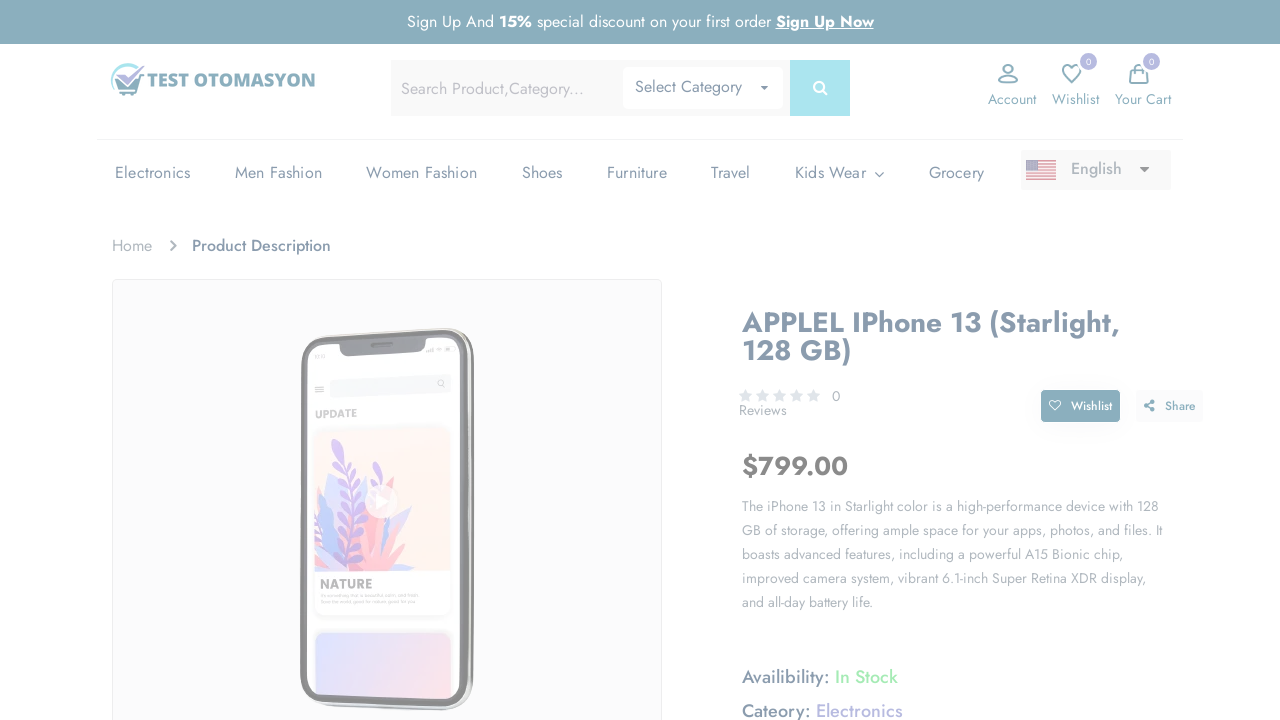

Located product name element
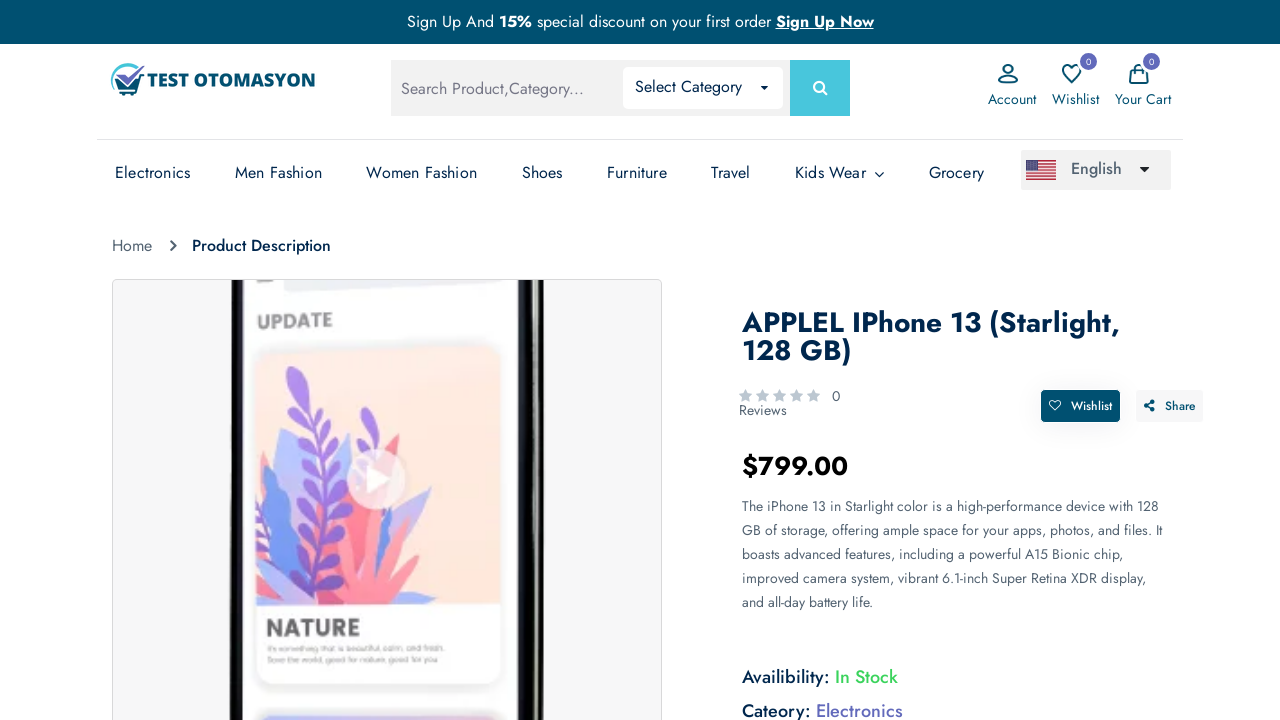

Retrieved product name text: 'applel iphone 13 (starlight, 128 gb)'
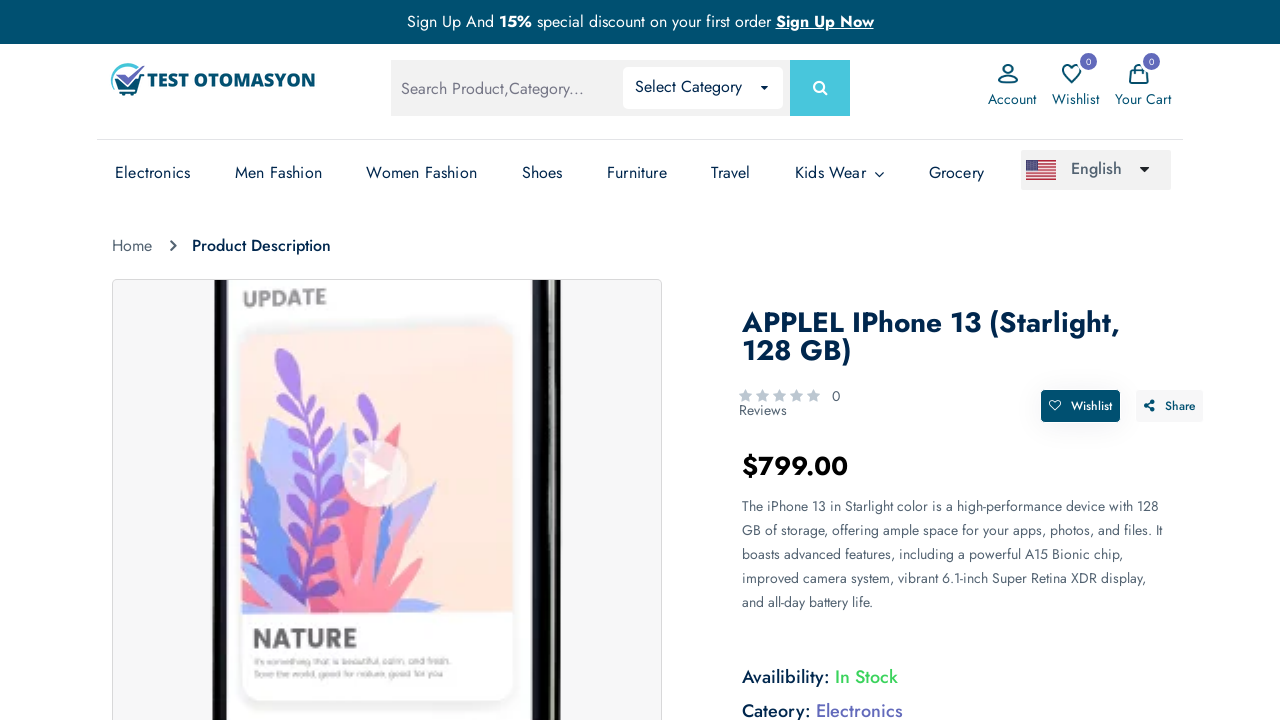

Verified that product name contains 'phone'
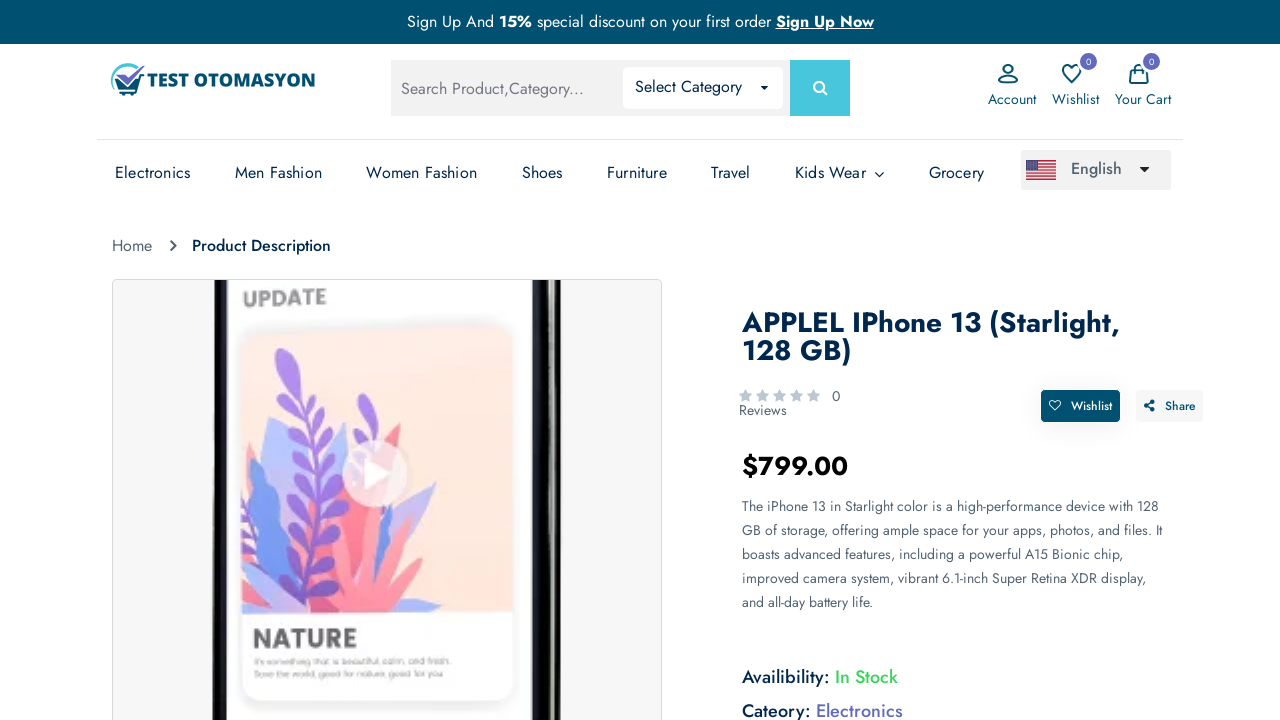

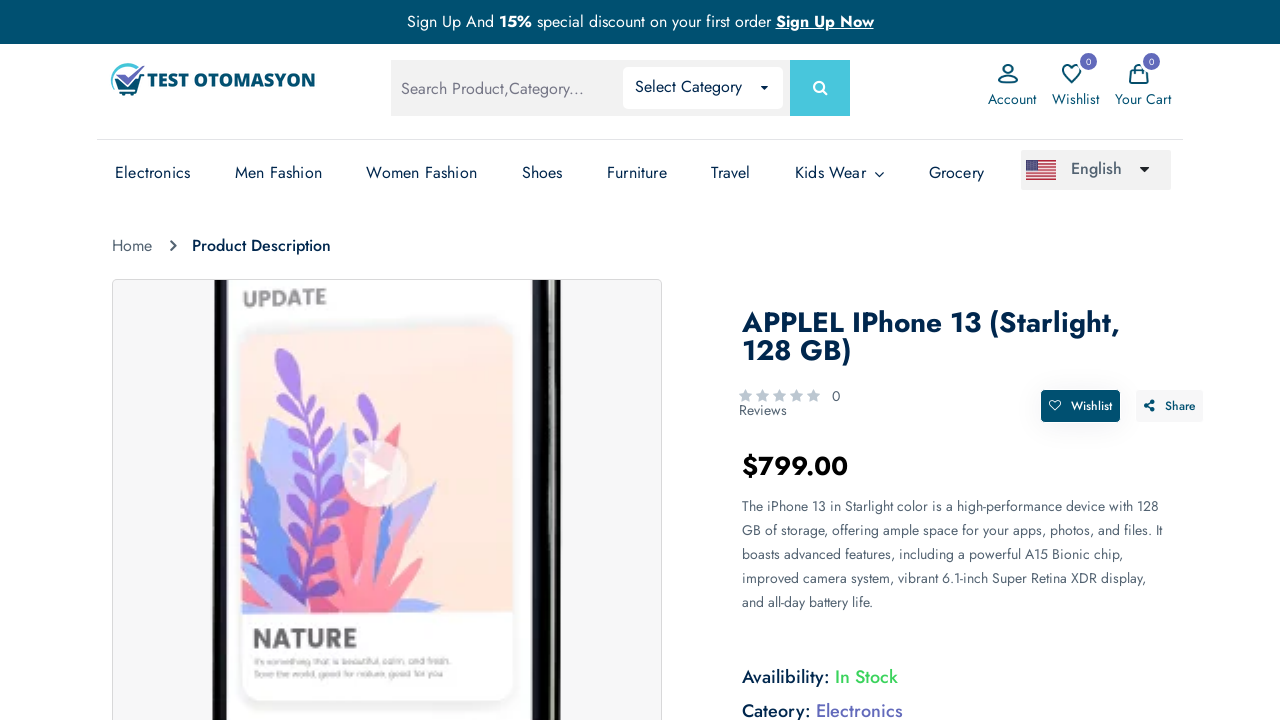